Tests login form error handling by clicking sign in without entering credentials and verifying the error message appears

Starting URL: http://zero.webappsecurity.com/index.html

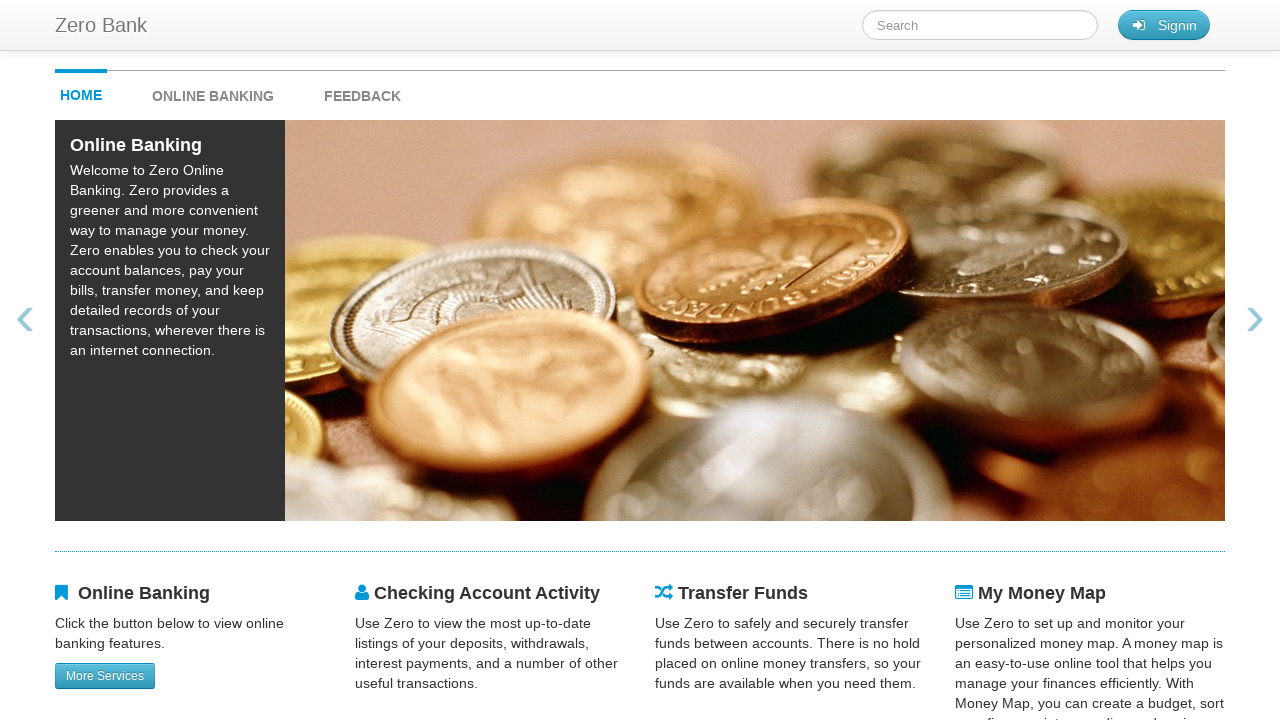

Clicked signin button to open login form at (1164, 25) on #signin_button
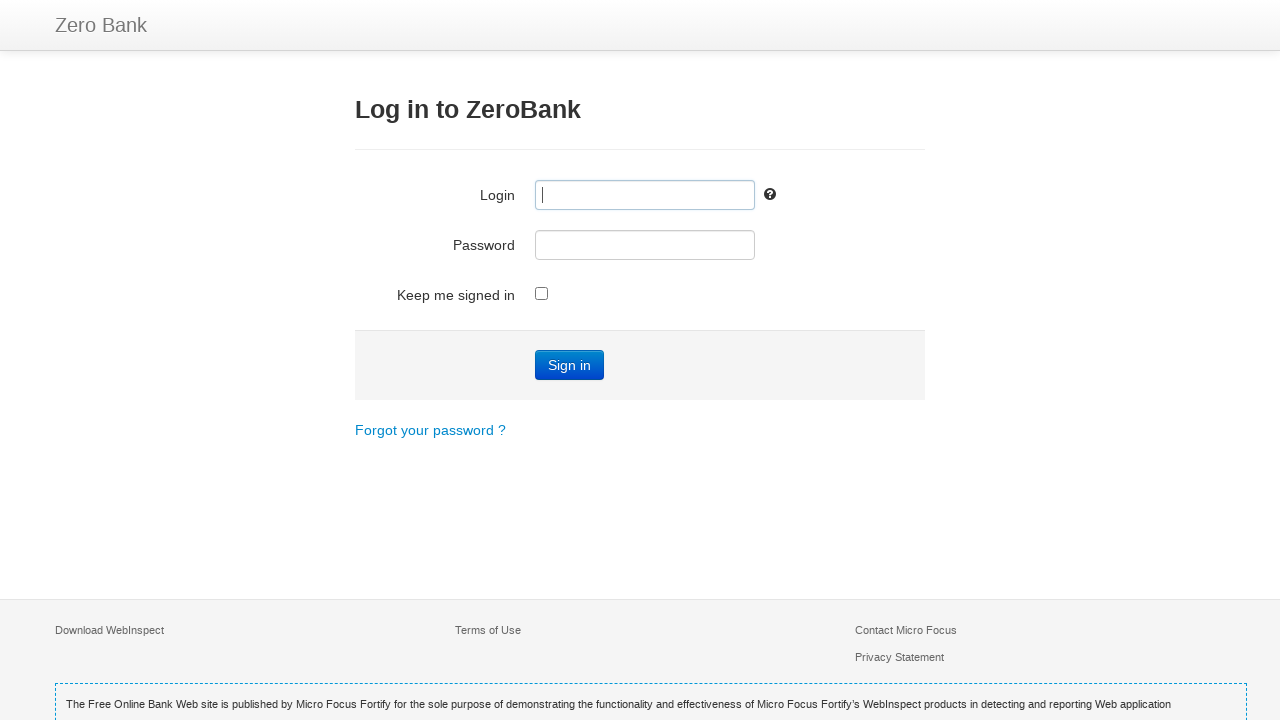

Clicked Sign in button without entering credentials at (570, 365) on text=Sign in
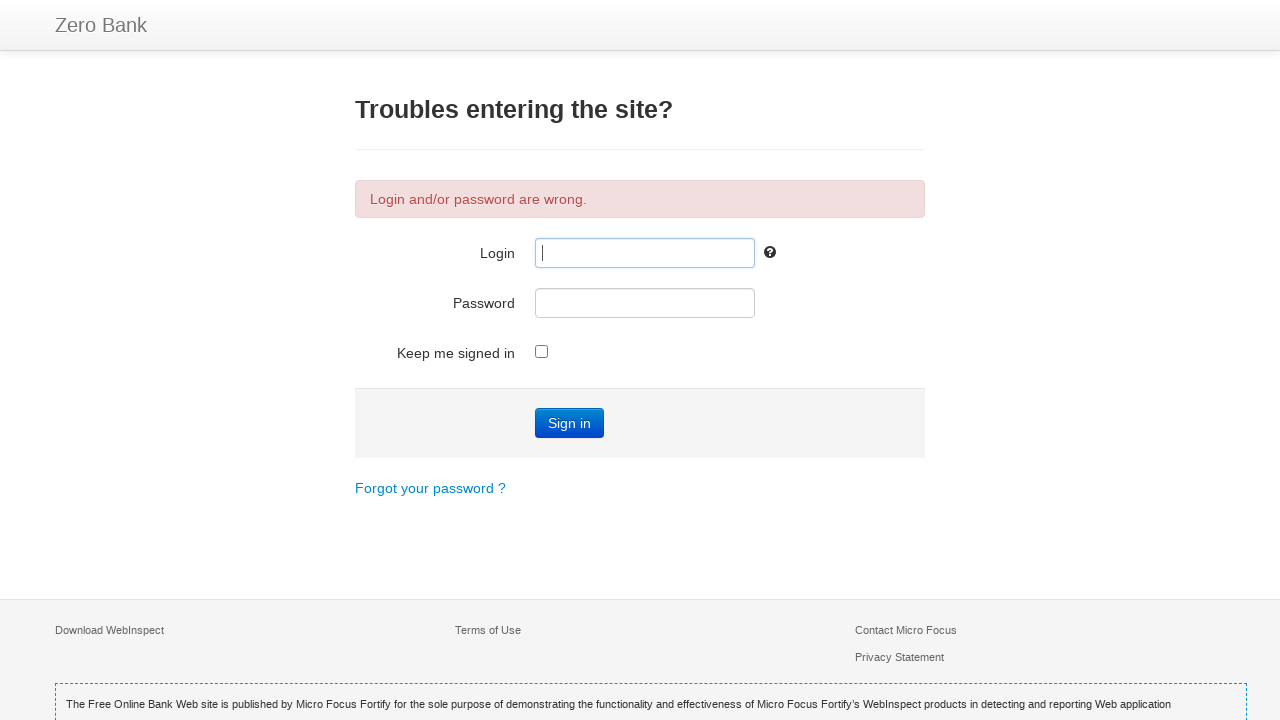

Error message element appeared
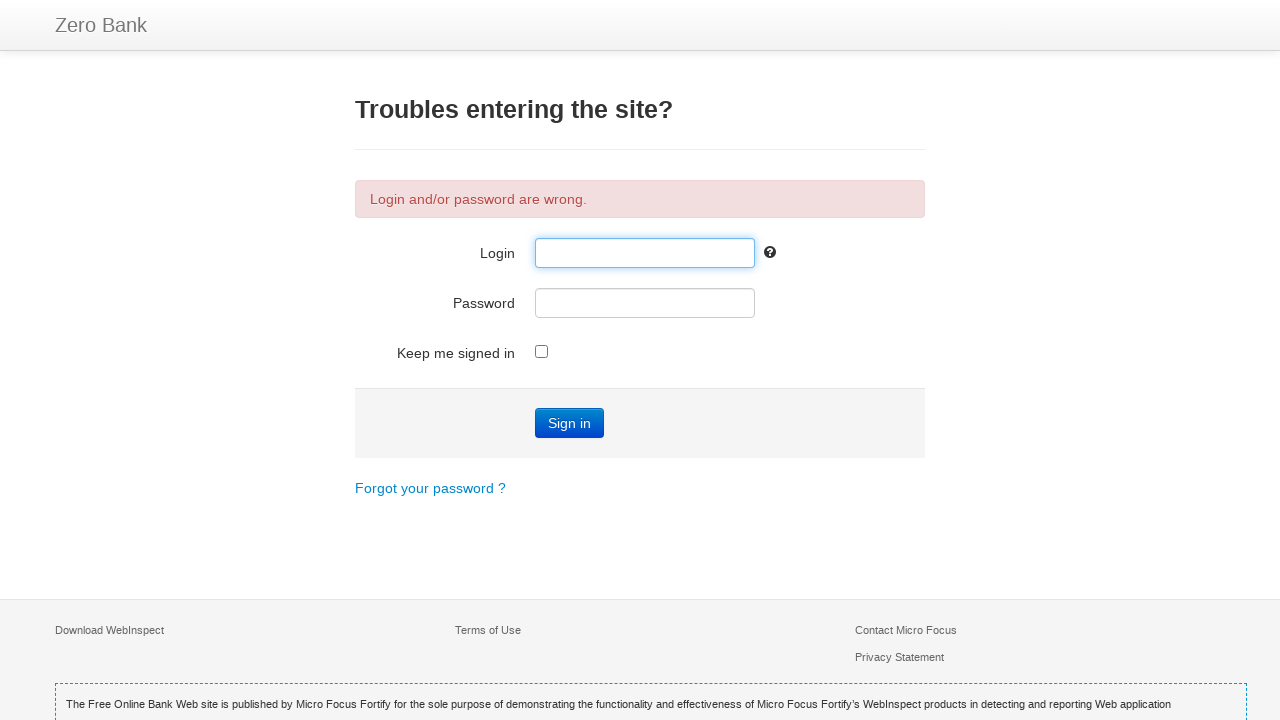

Verified error message 'Login and/or password are wrong.' is displayed
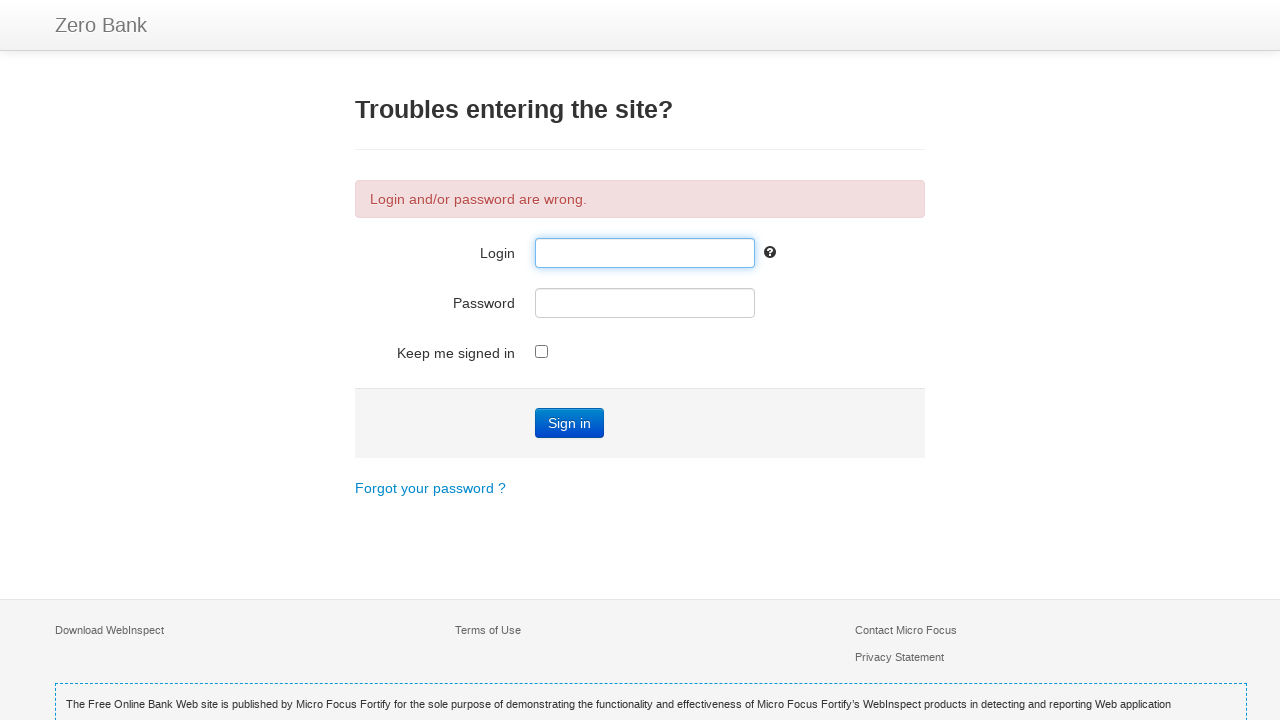

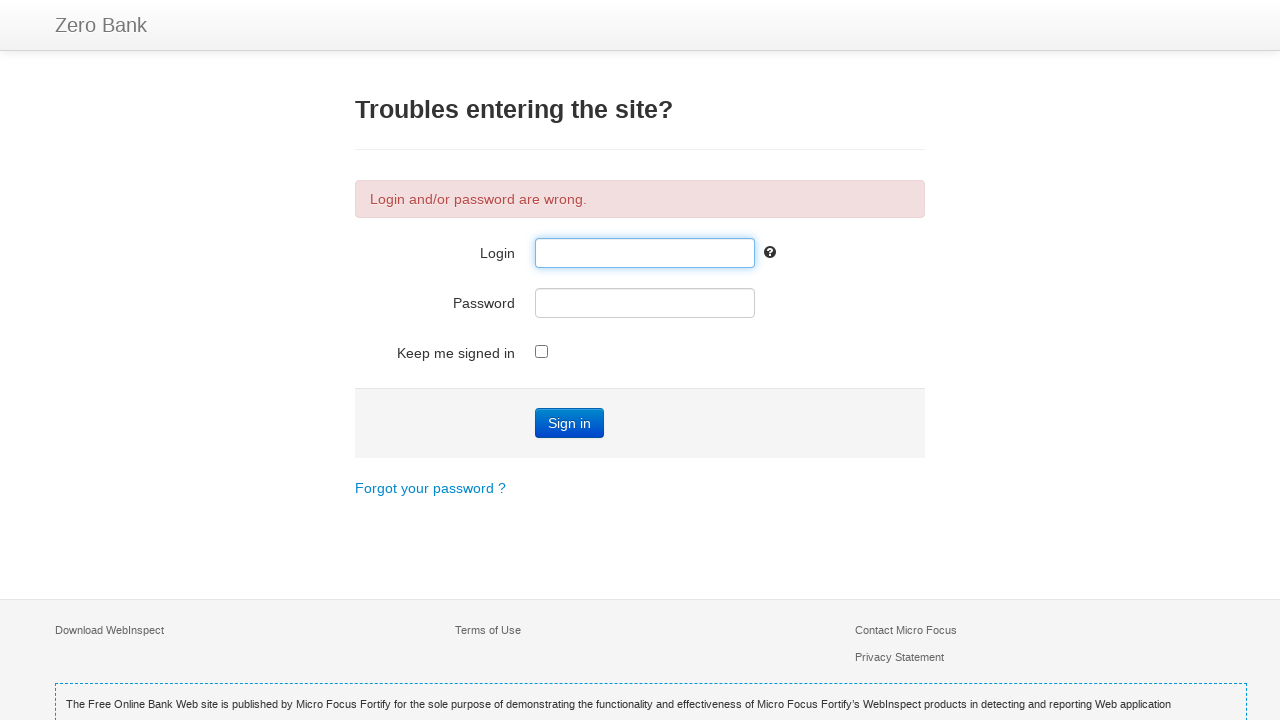